Solves a mathematical captcha by reading a value from the page, calculating a formula, and submitting the answer along with checkbox and radio button selections

Starting URL: http://suninjuly.github.io/math.html

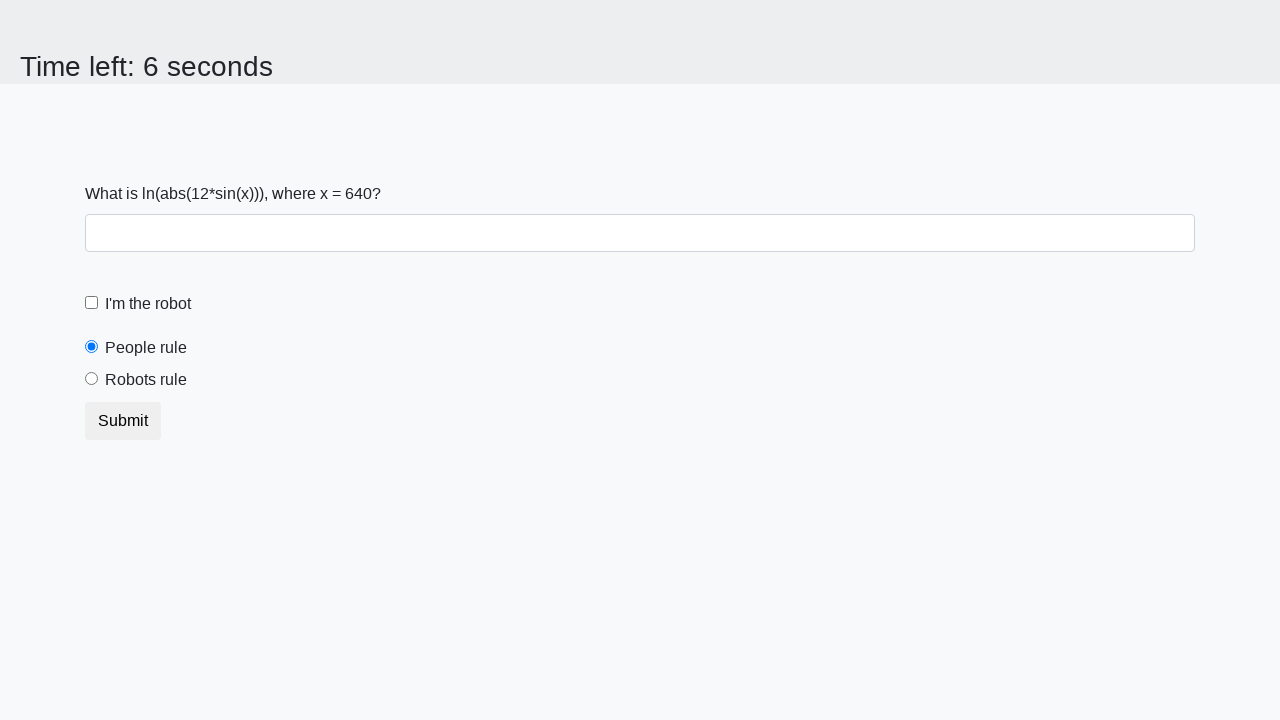

Located the x value field on the page
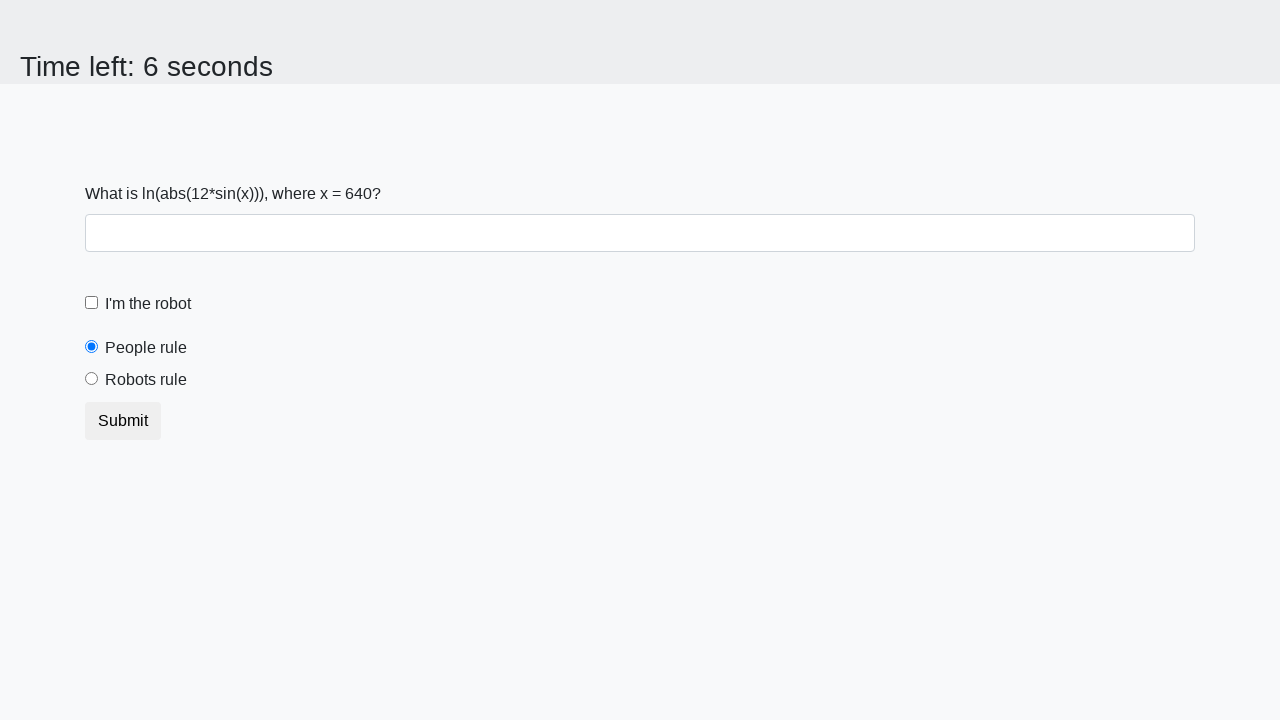

Read and parsed x value from the page
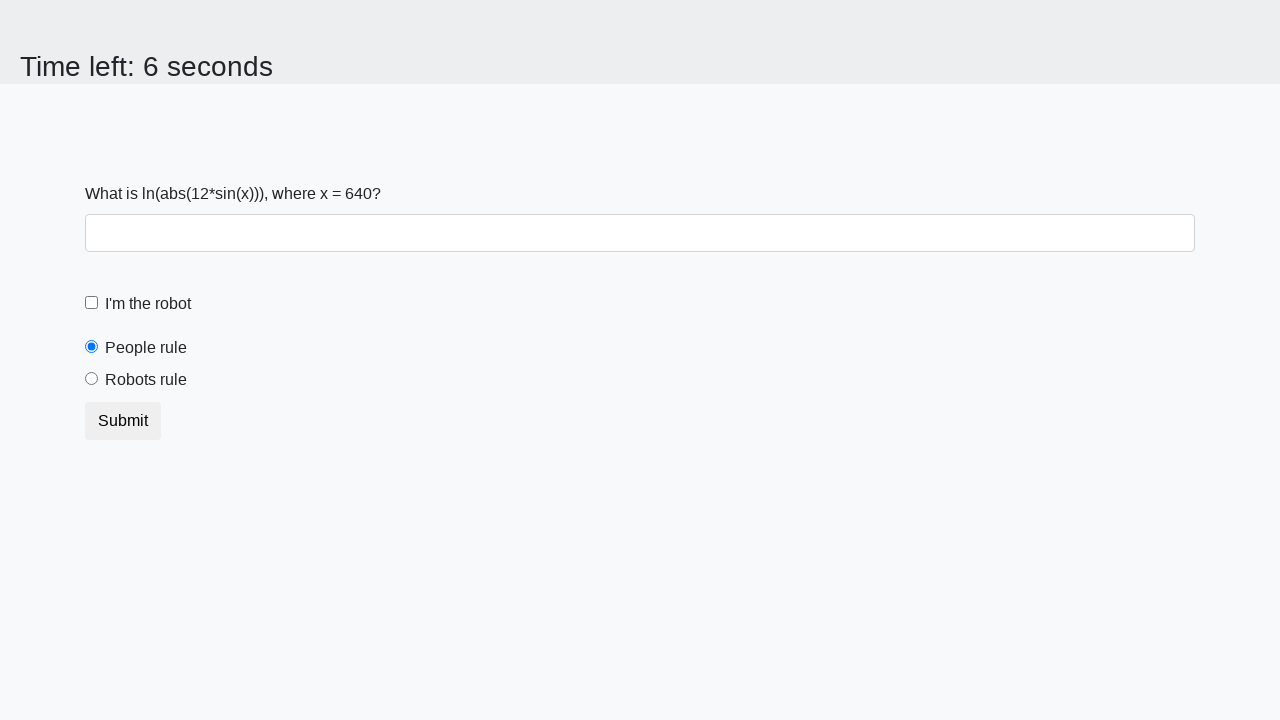

Calculated mathematical formula result: 2.22853265537648
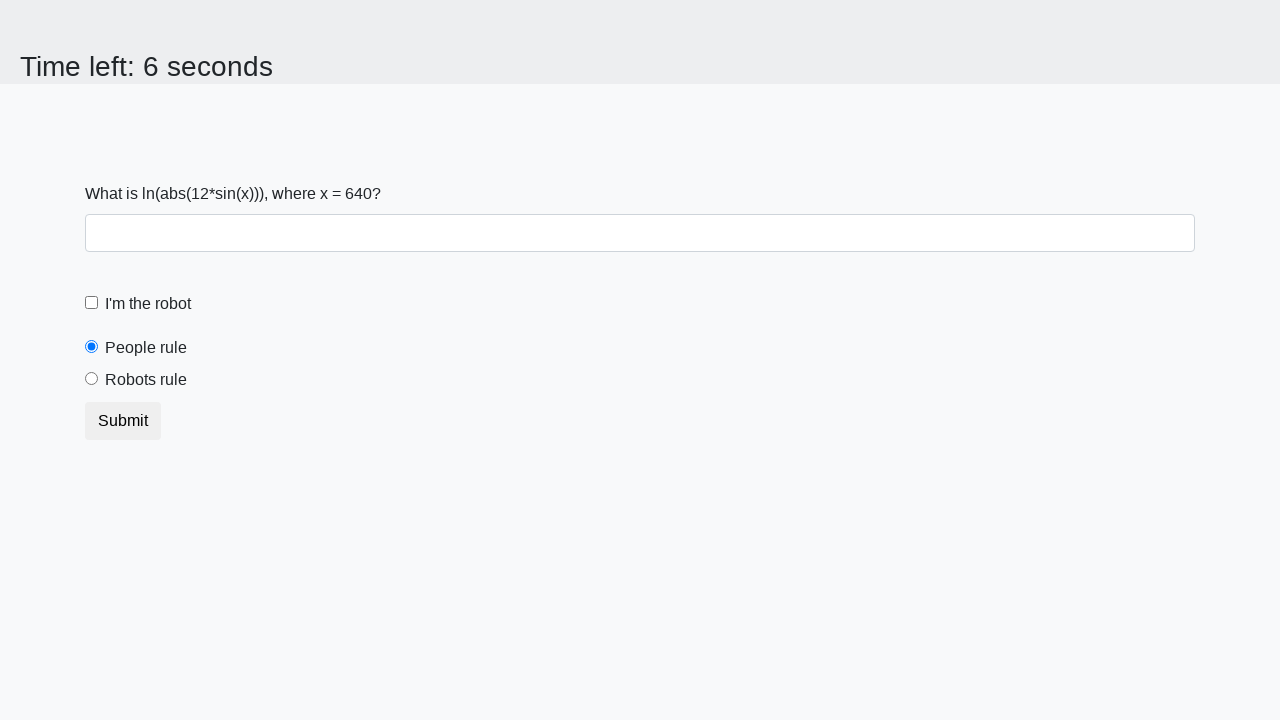

Filled answer field with calculated result on #answer
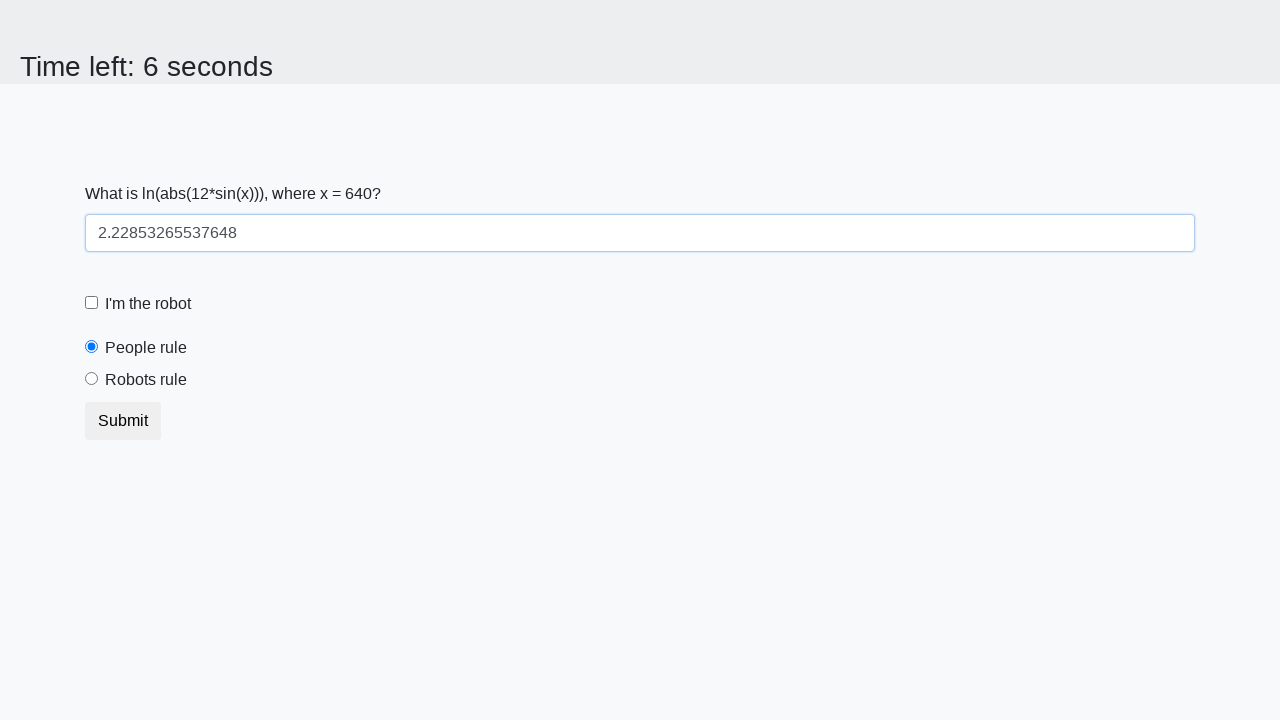

Clicked the robot checkbox at (92, 303) on #robotCheckbox
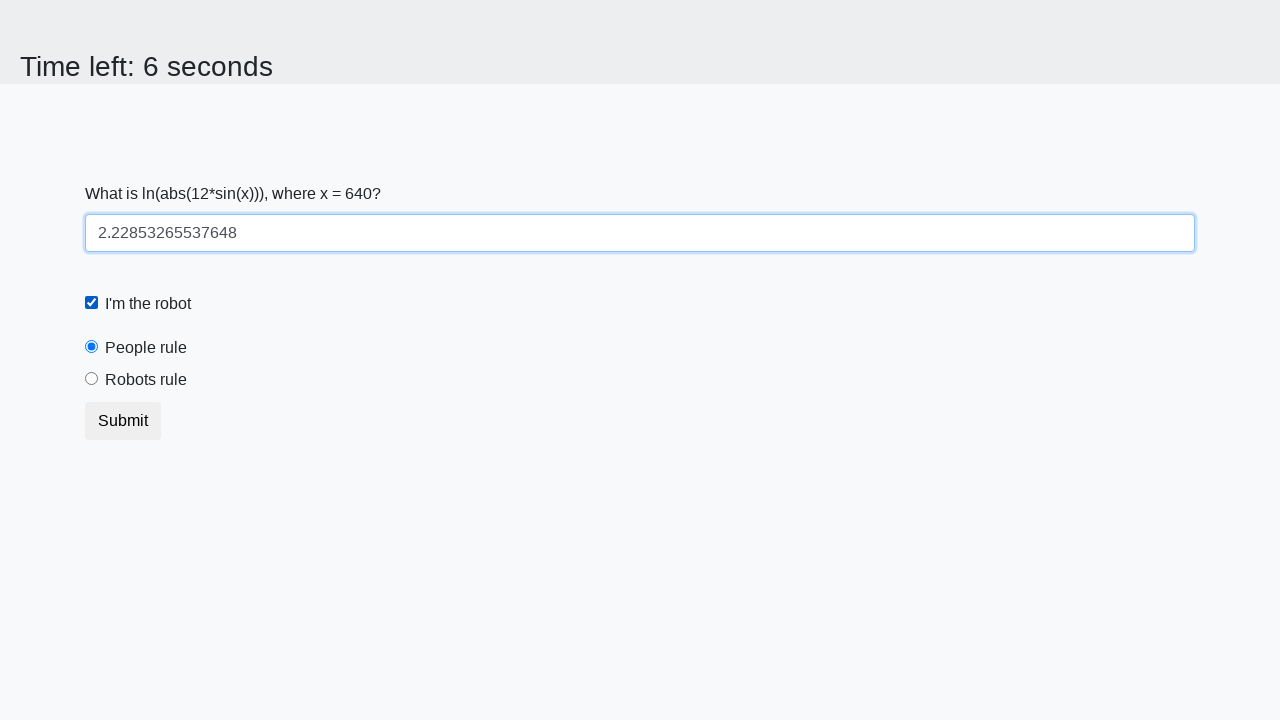

Selected the robots rule radio button at (92, 379) on #robotsRule
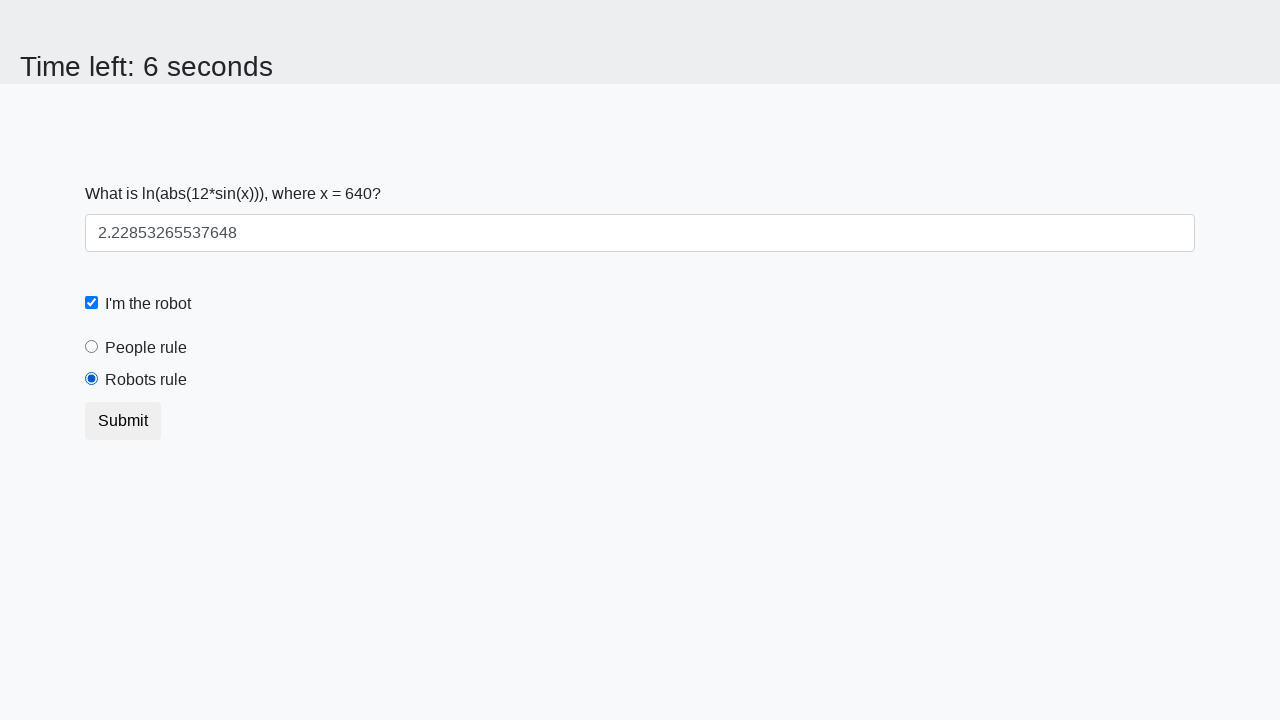

Clicked submit button to send the form at (123, 421) on button[type="submit"]
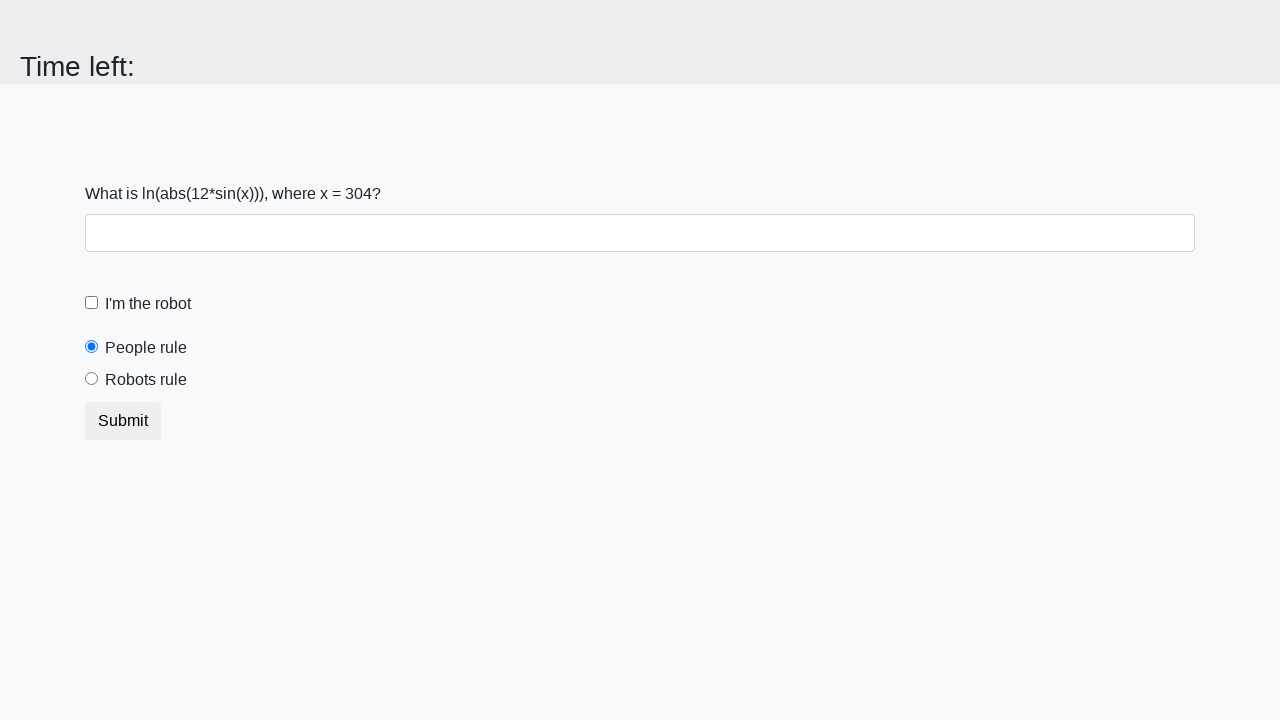

Waited 1 second for form submission result
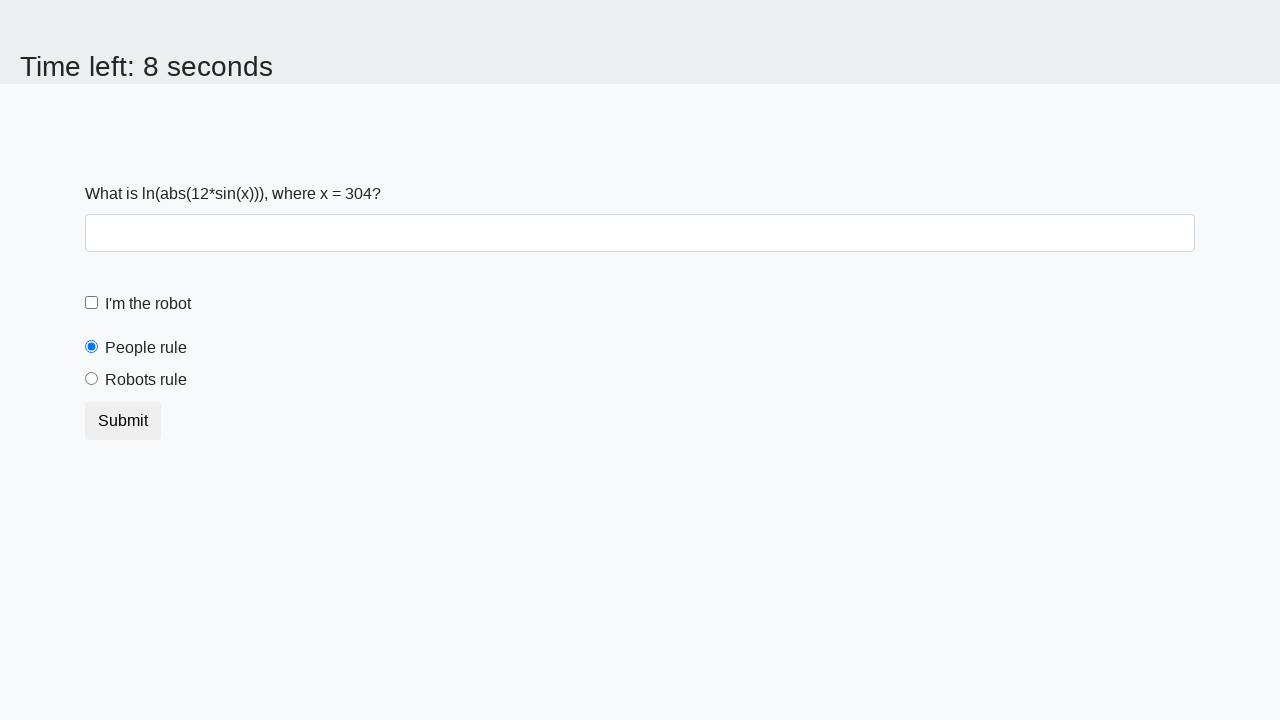

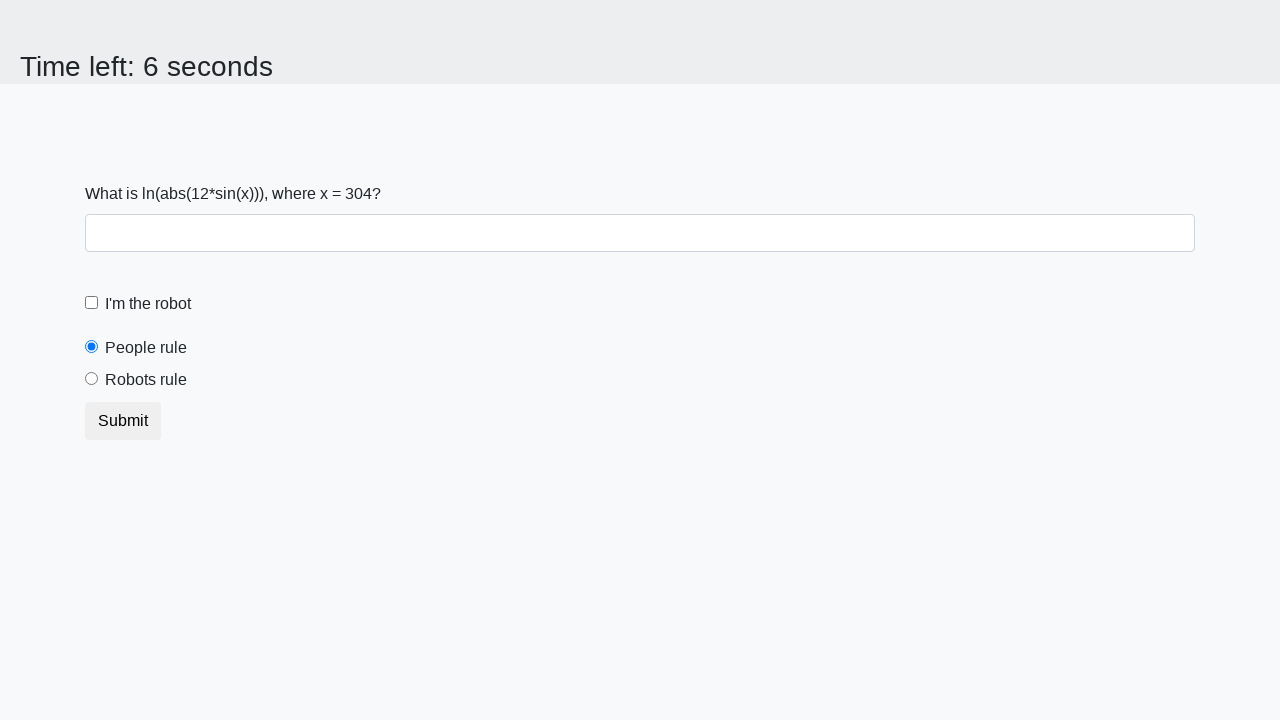